Tests selecting an option from dropdown menu and verifying all available options

Starting URL: https://demoqa.com/select-menu

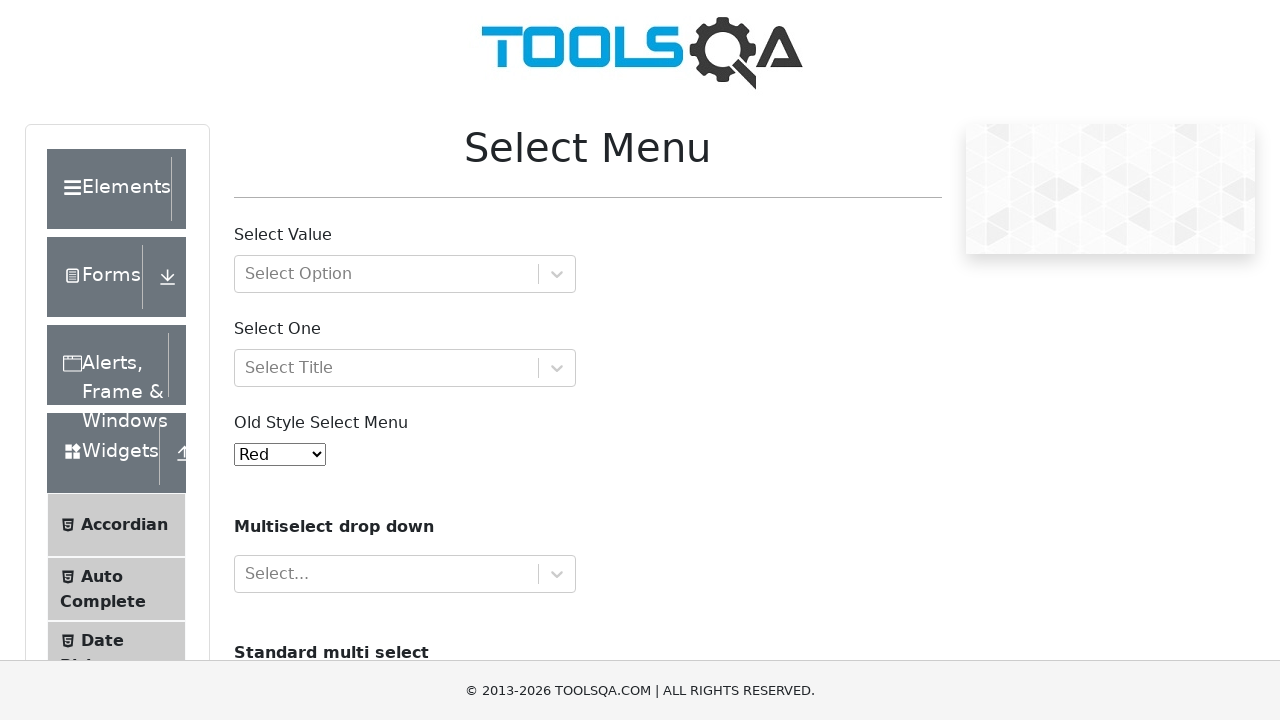

Selected 'Purple' from the dropdown menu on #oldSelectMenu
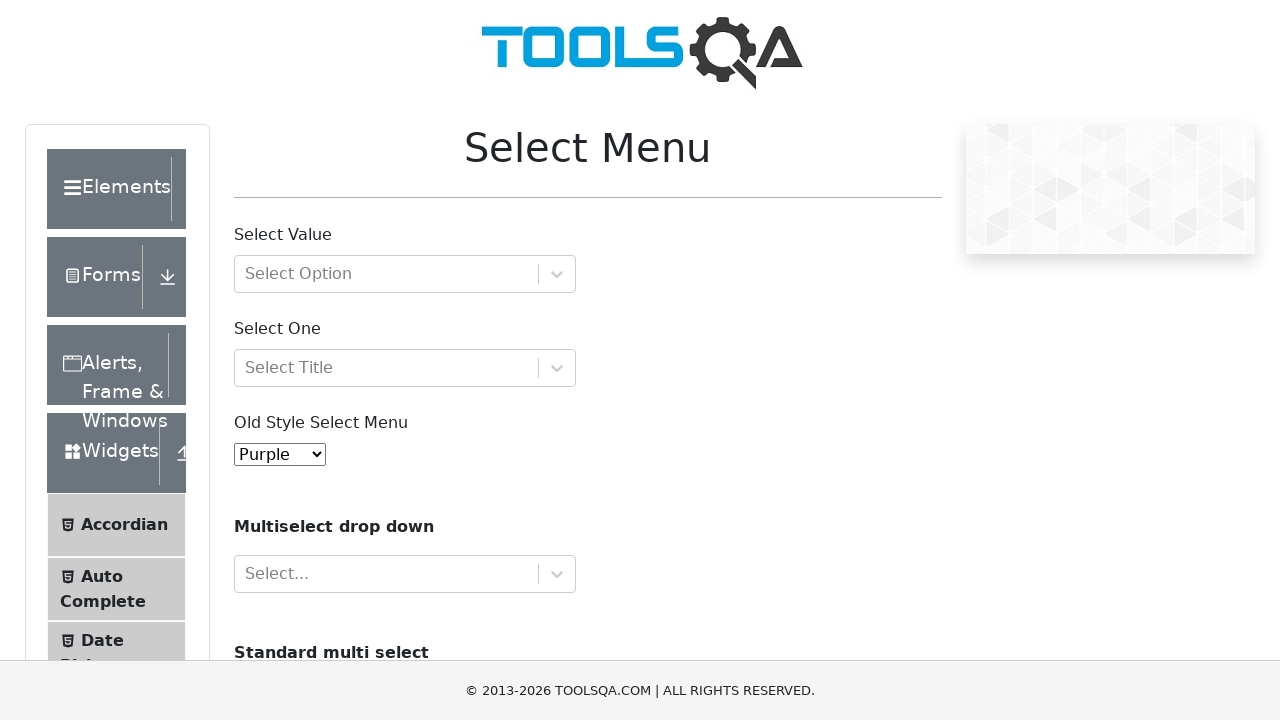

Located the dropdown menu element
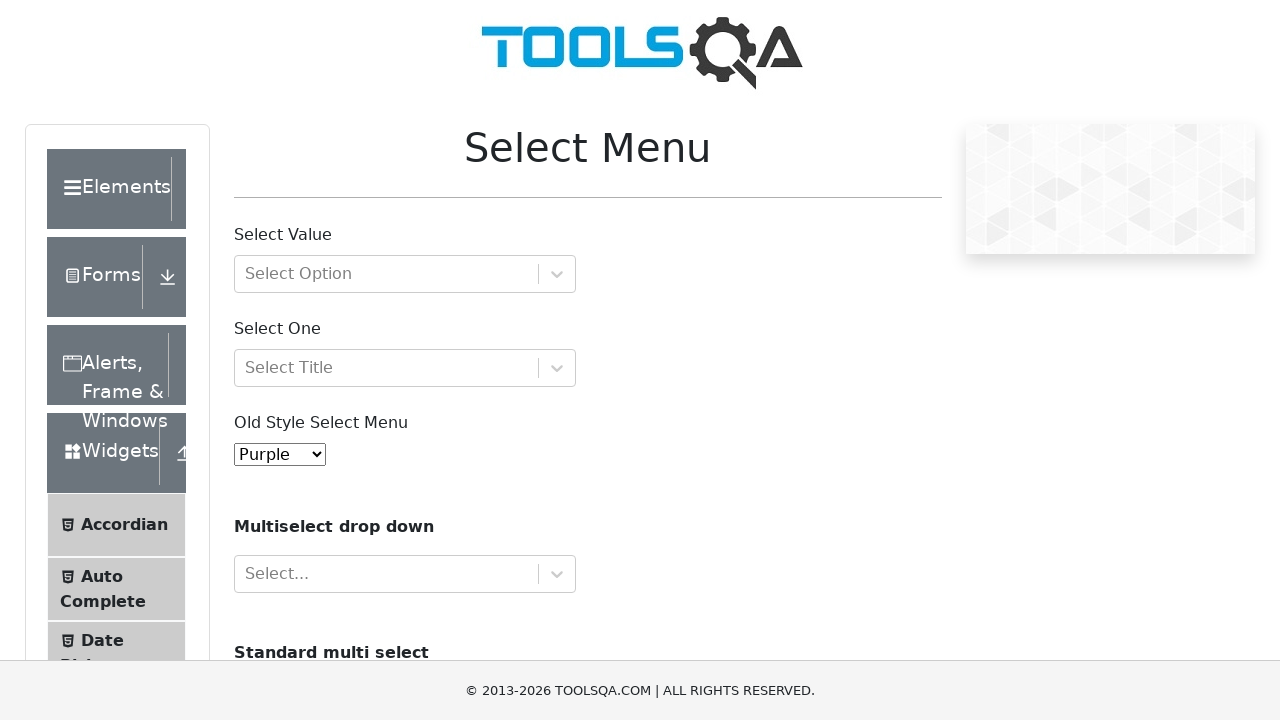

Retrieved all available options from the dropdown
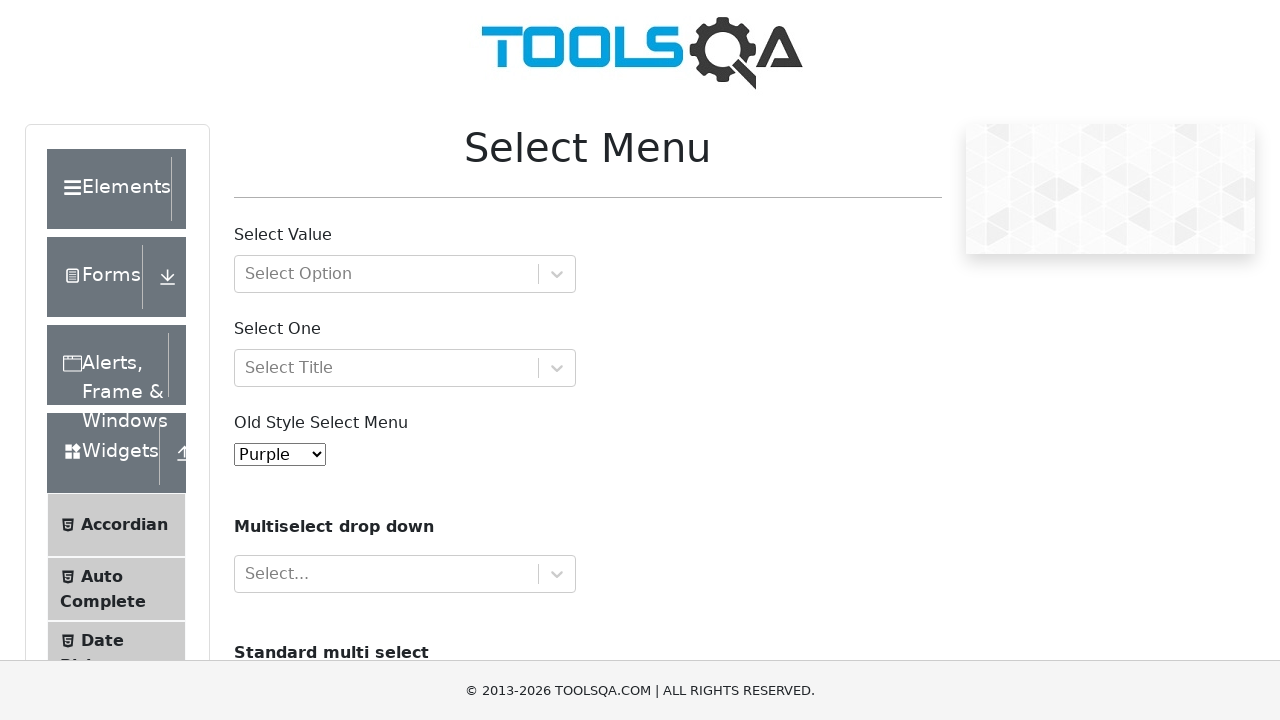

Defined expected list of dropdown options
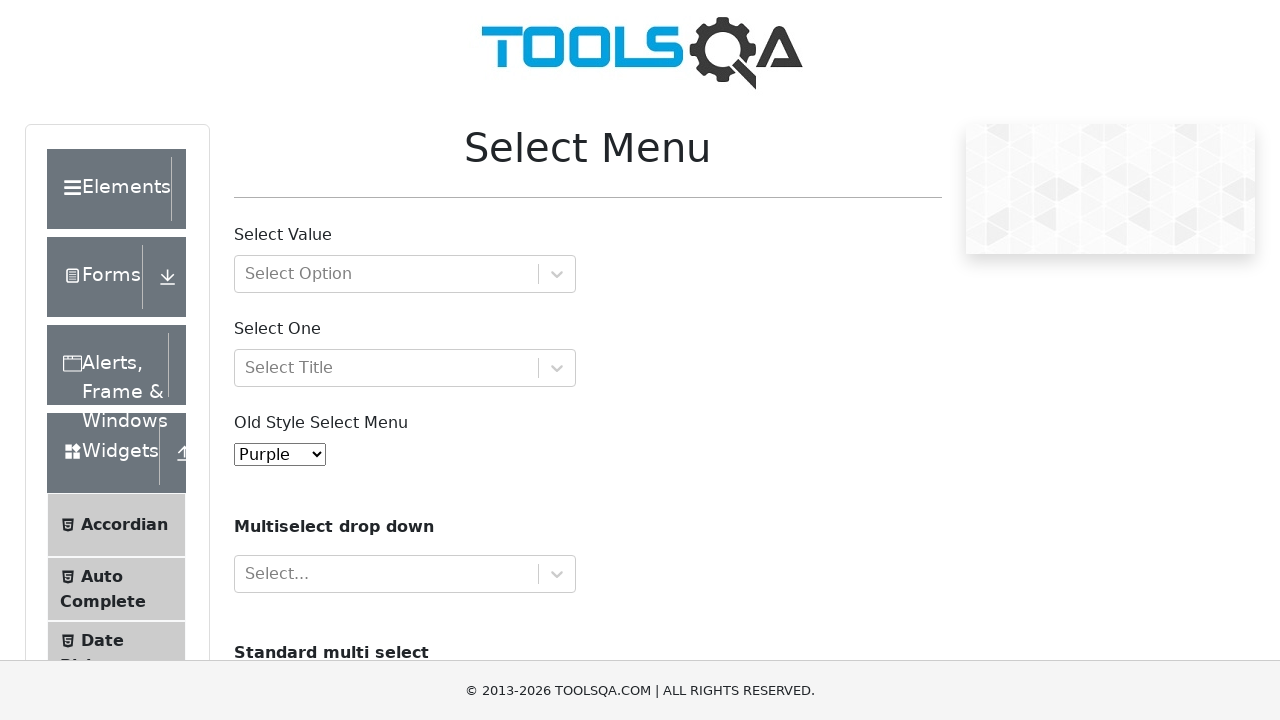

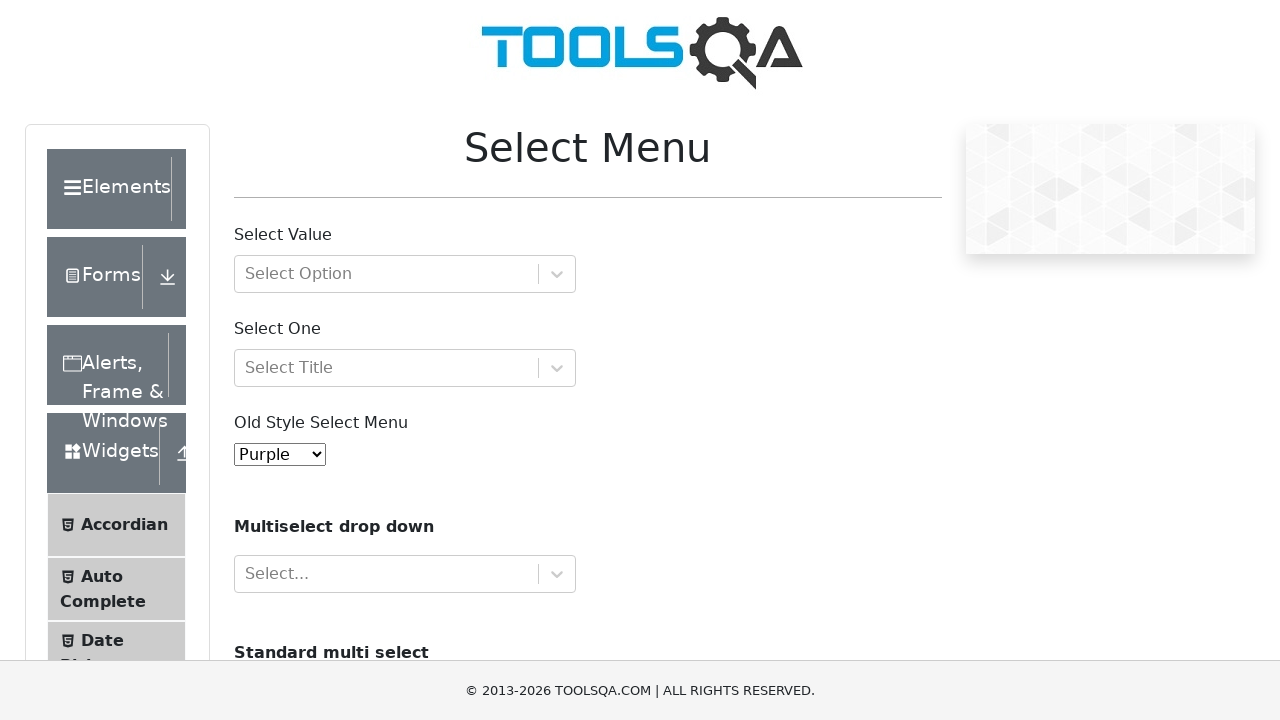